Tests the Old Style Select Menu dropdown by selecting options using index, visible text, and value methods

Starting URL: https://demoqa.com/select-menu

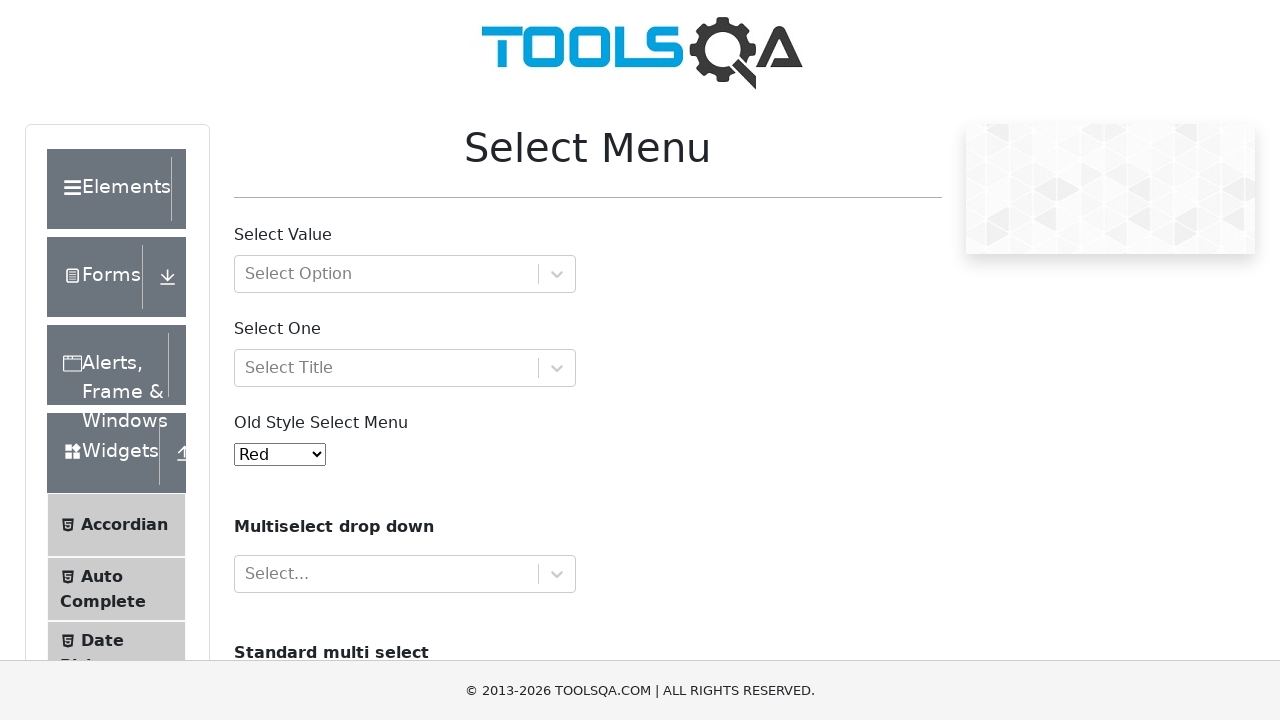

Navigated to select menu test page
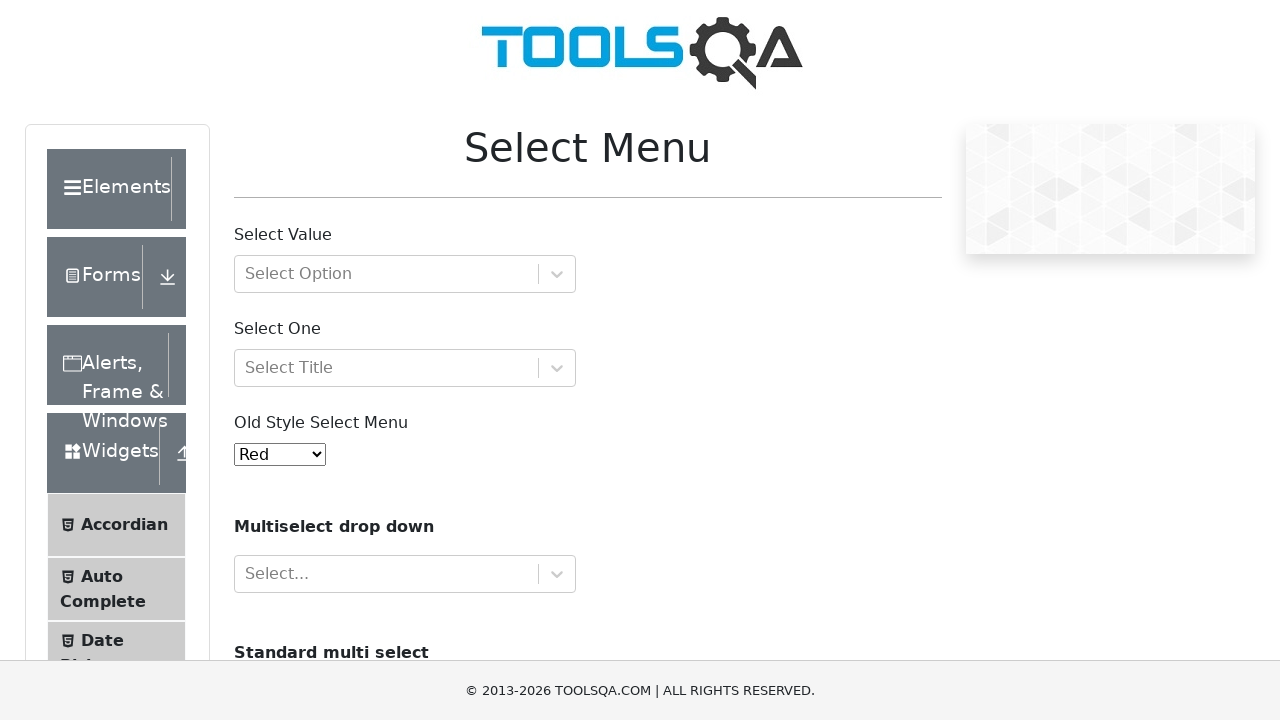

Located the Old Style Select Menu dropdown
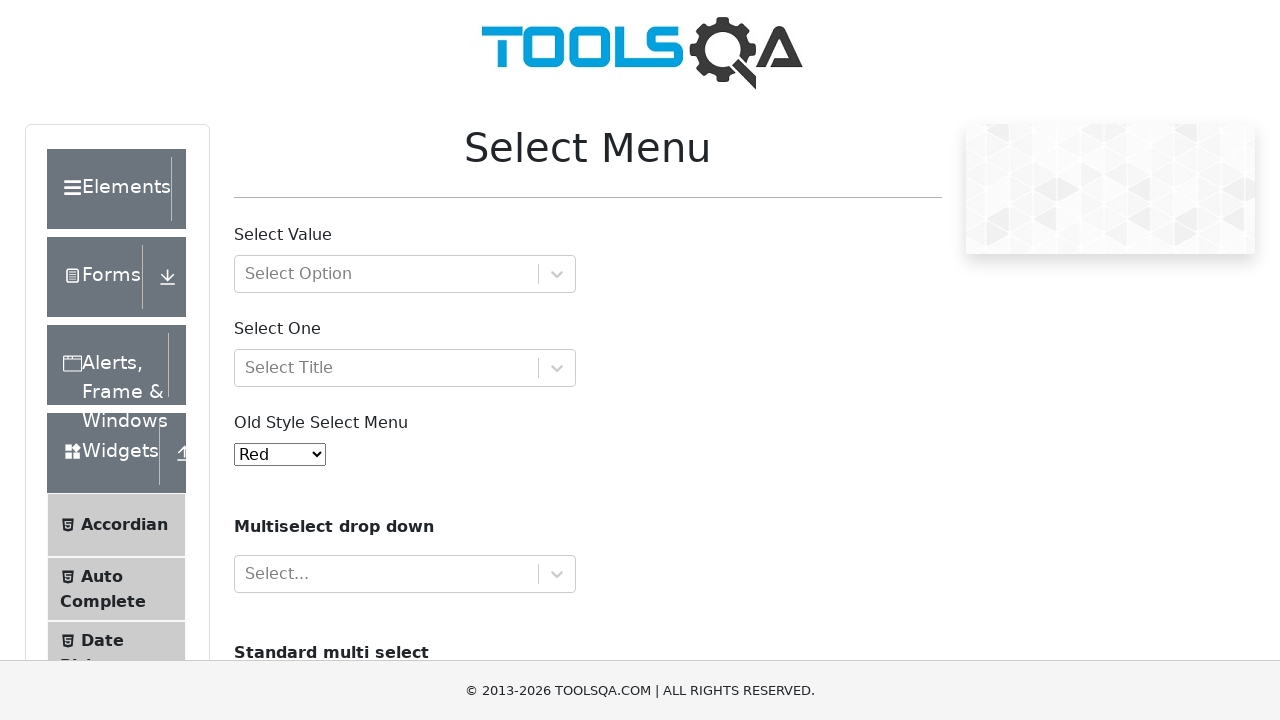

Selected 'Purple' from dropdown using index 4 on #oldSelectMenu
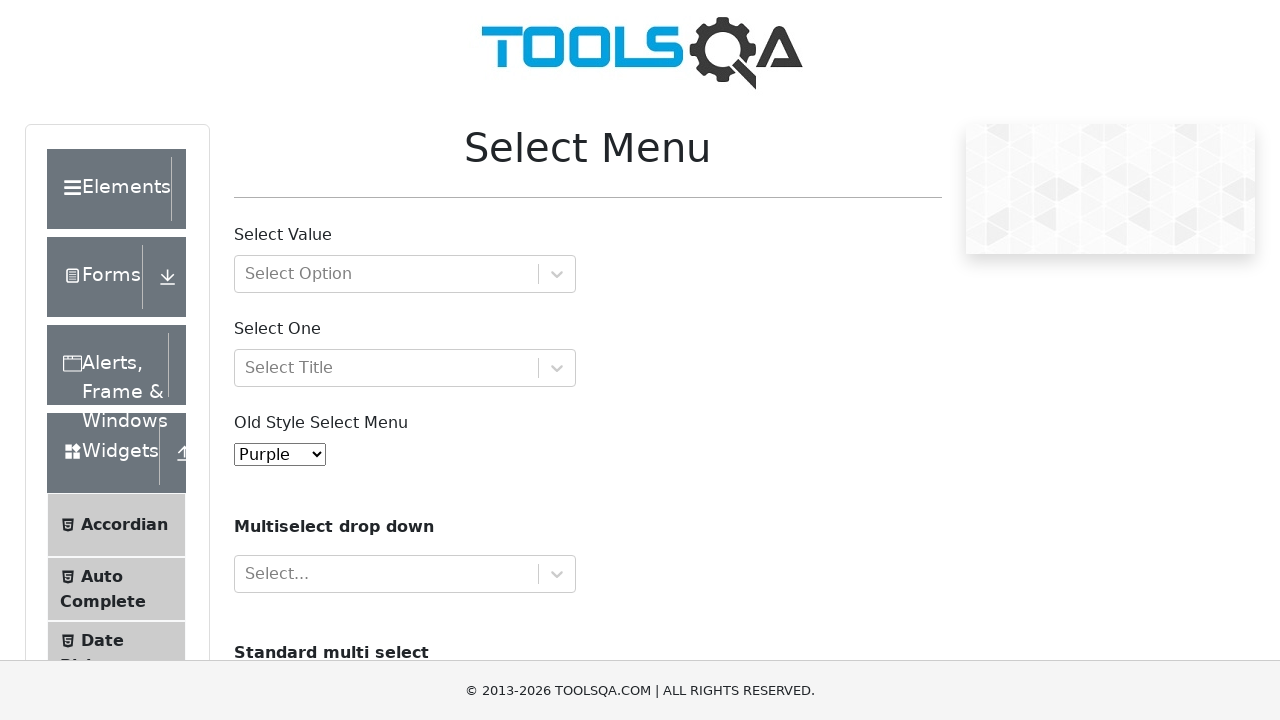

Selected 'Magenta' from dropdown using visible text on #oldSelectMenu
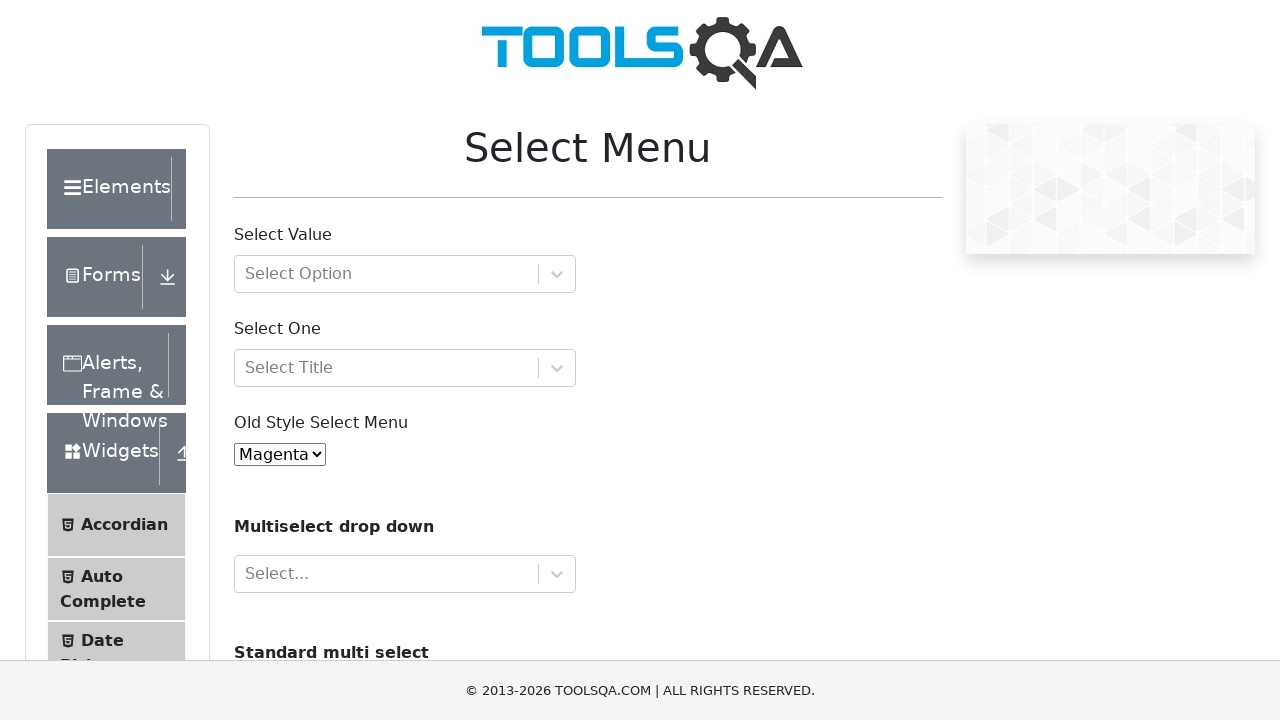

Selected 'Blue' from dropdown using value '2' on #oldSelectMenu
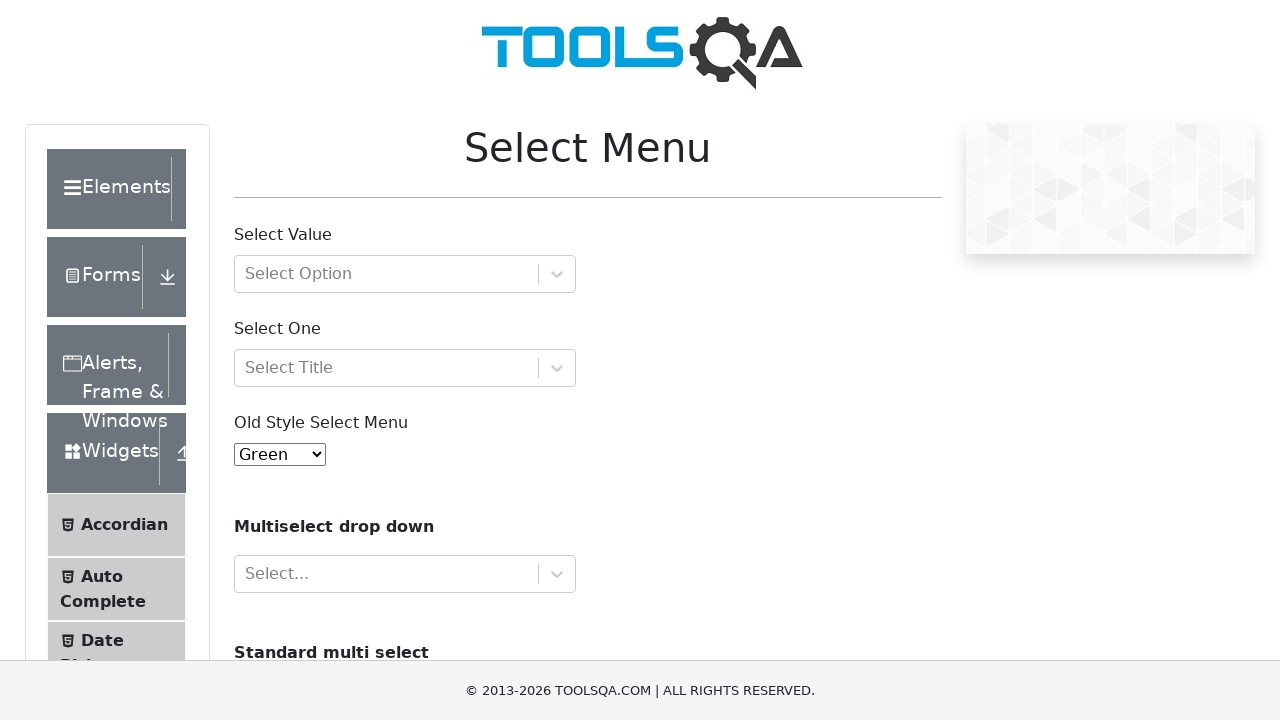

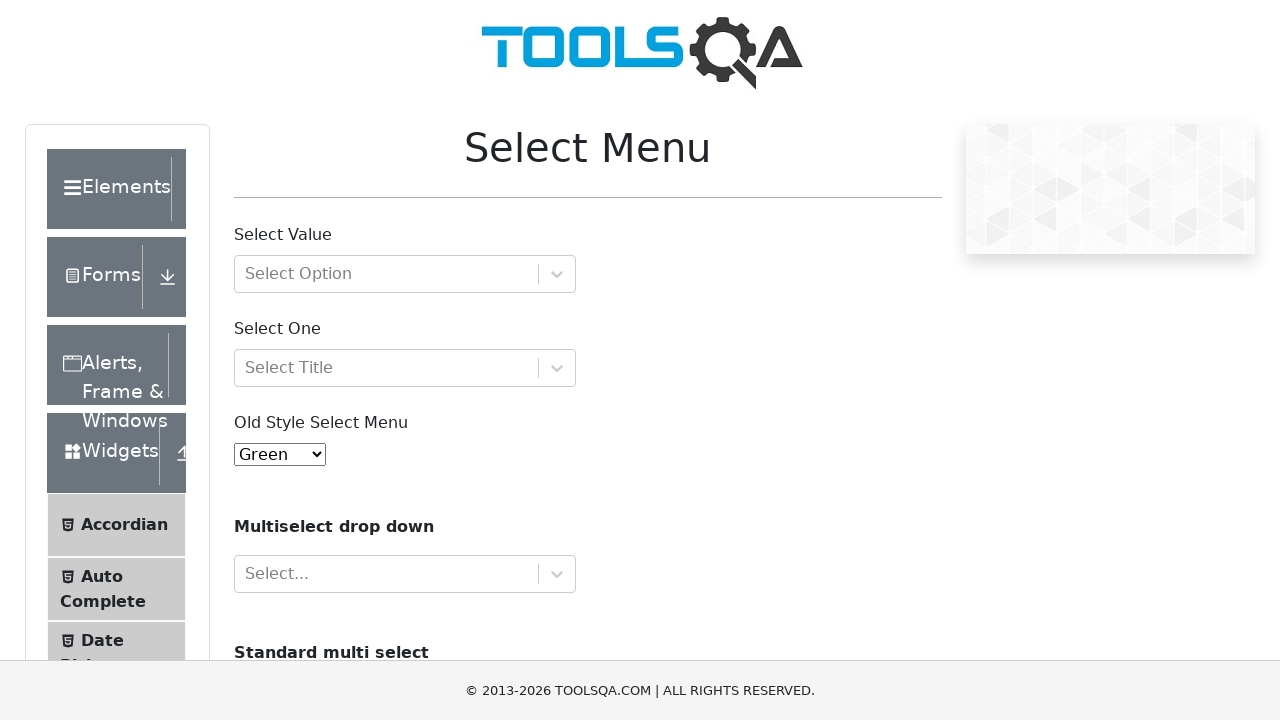